Tests drag and drop functionality by dragging an element and dropping it onto a target area

Starting URL: https://testpages.herokuapp.com/styled/drag-drop-javascript.html

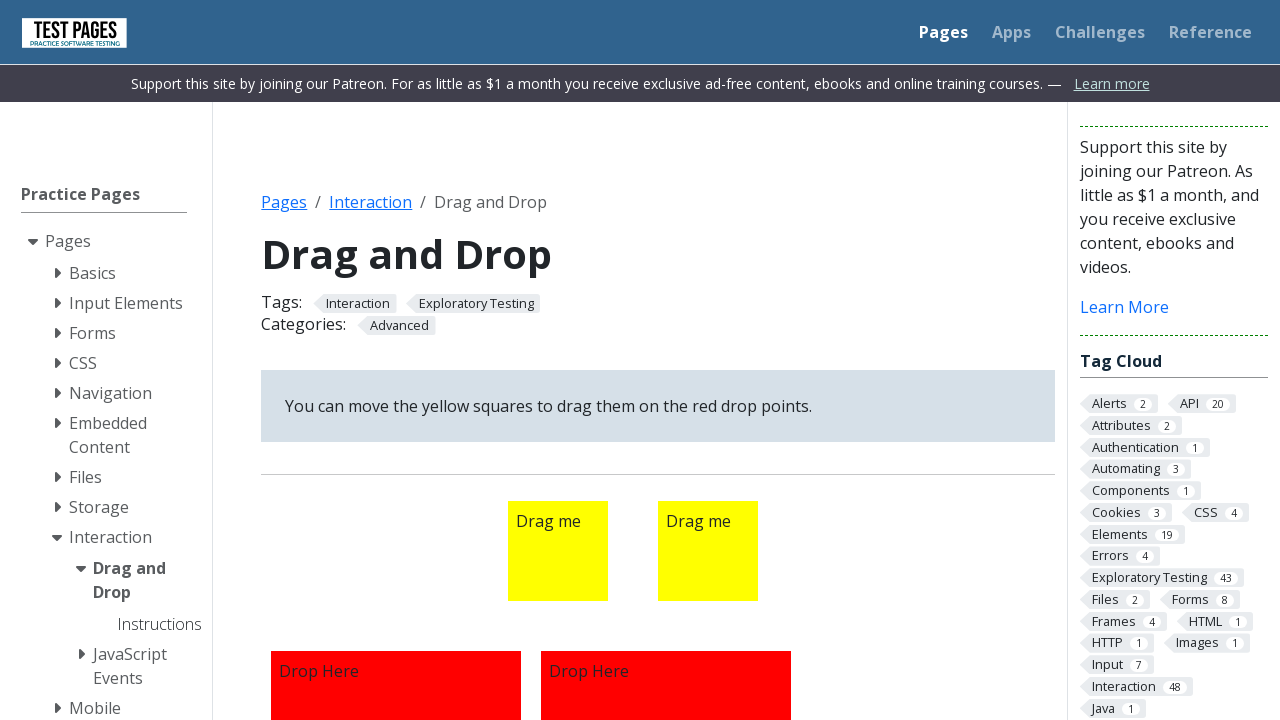

Located draggable element with id 'draggable2'
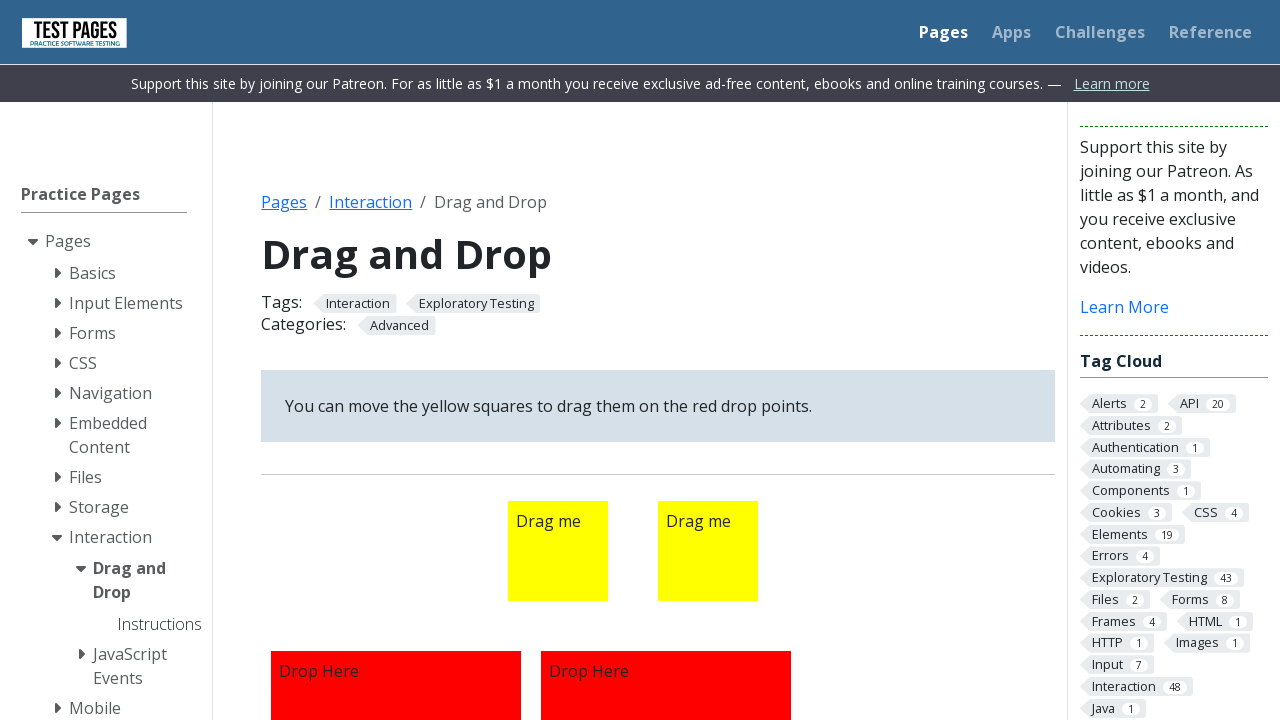

Located droppable target element with id 'droppable1'
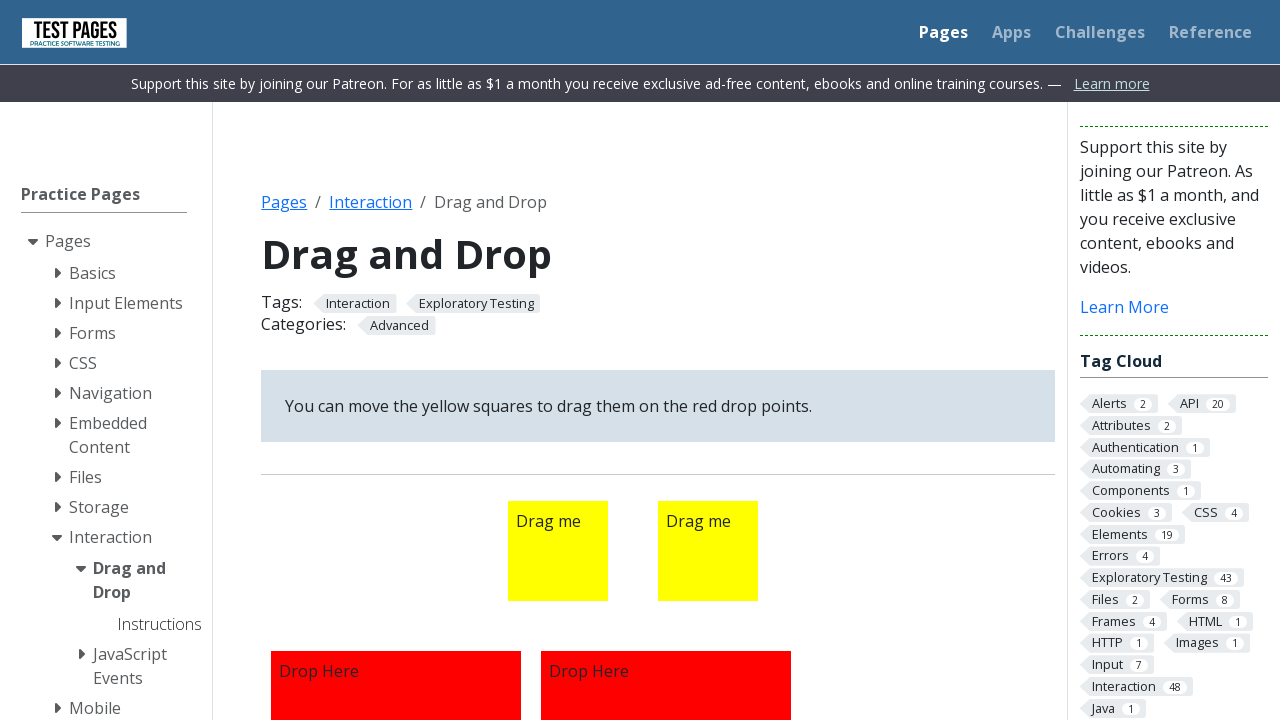

Dragged element from draggable2 and dropped it onto droppable1 at (396, 595)
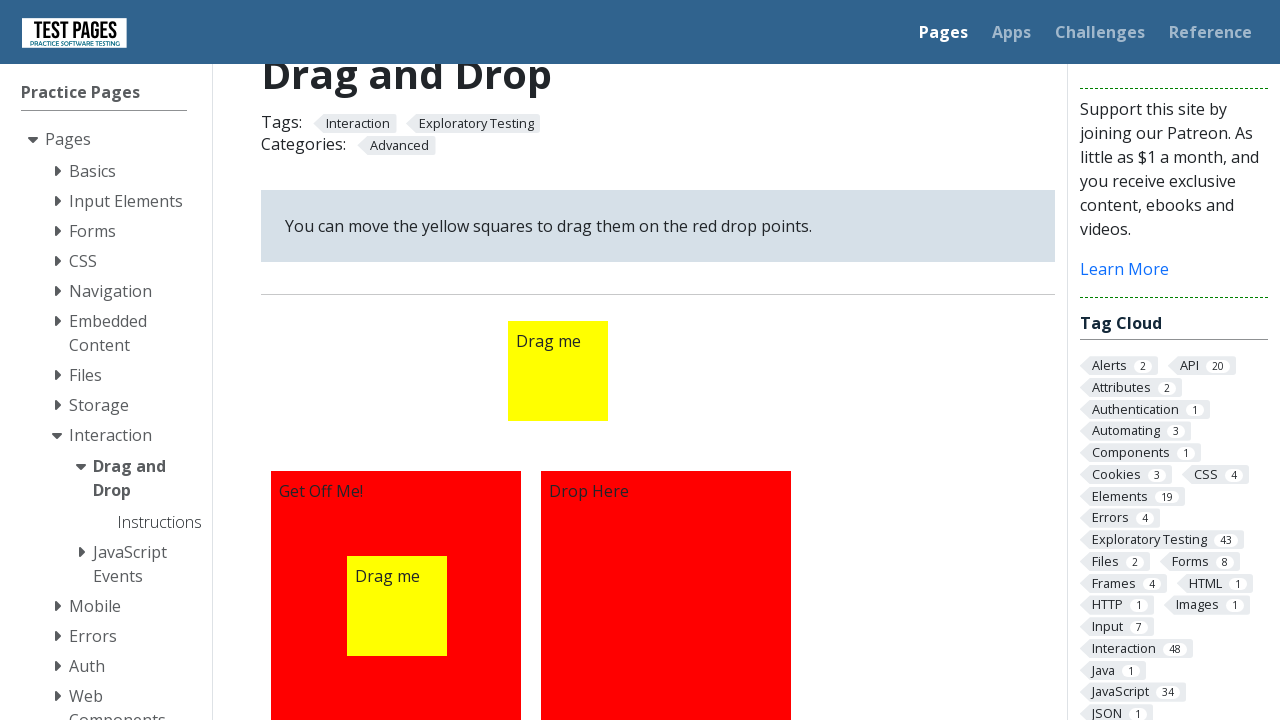

Waited 2 seconds for drag and drop operation to complete
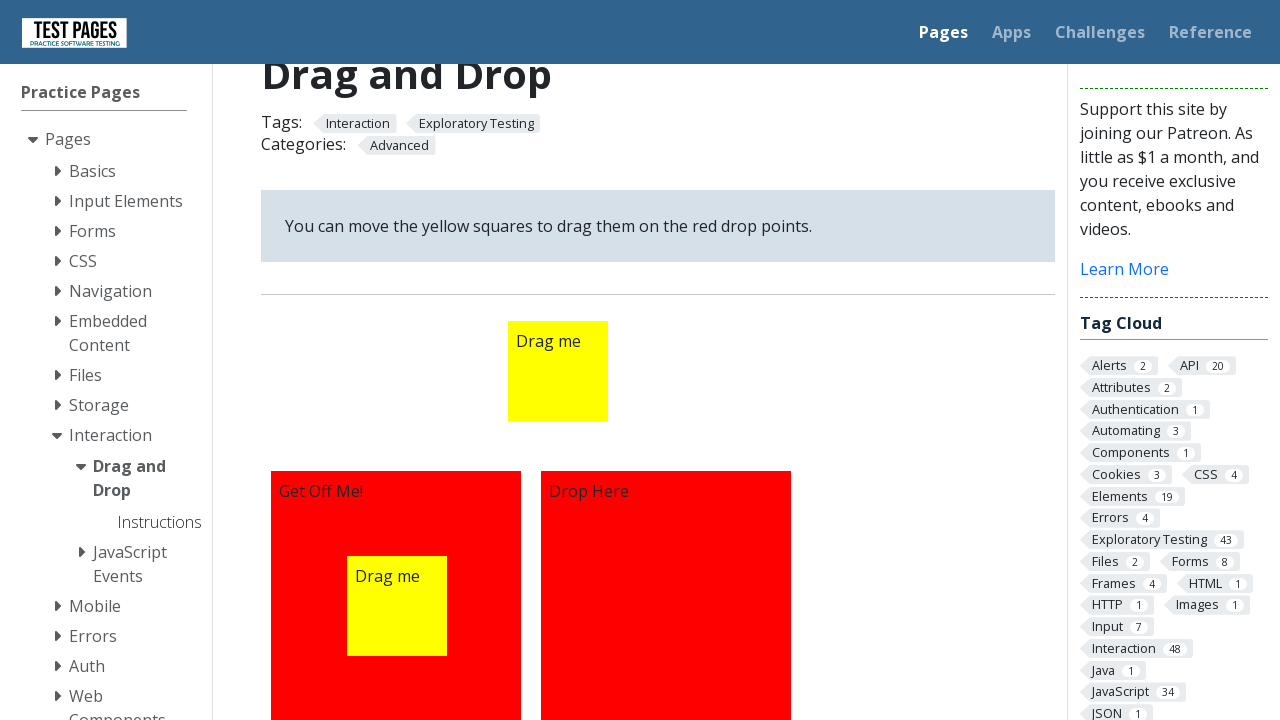

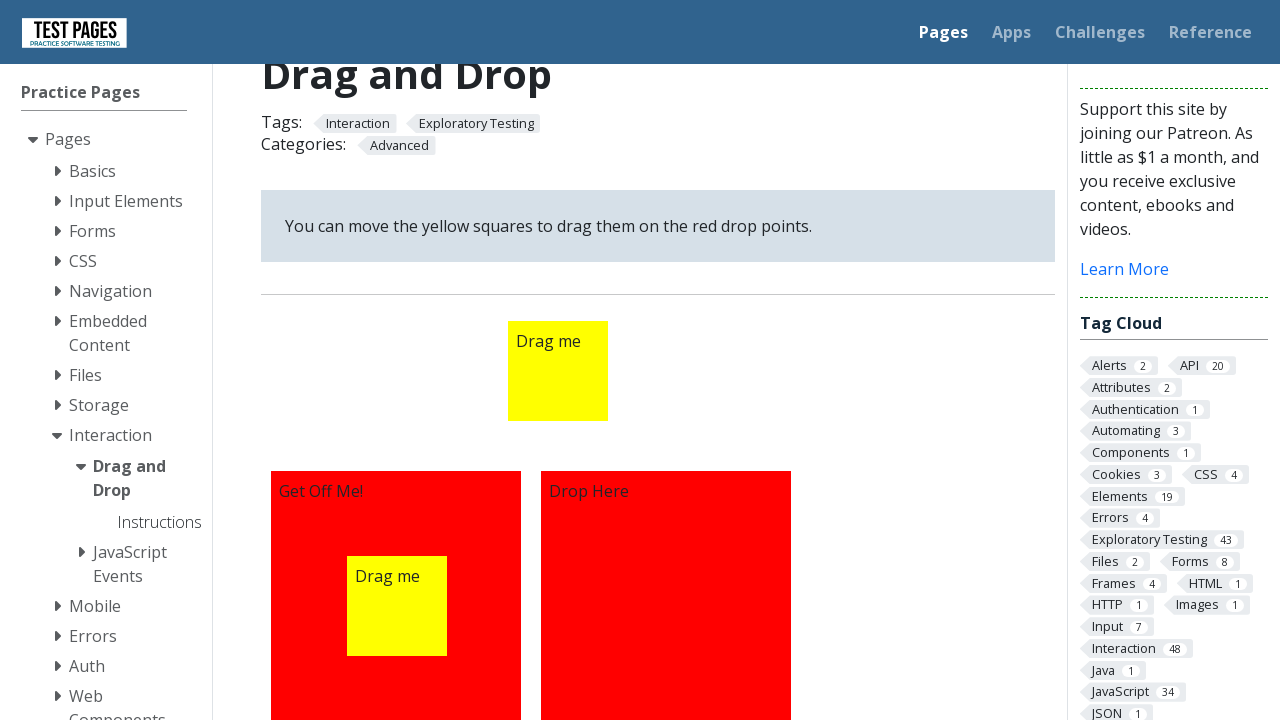